Tests JavaScript scrolling functionality on the Oracle Java page by scrolling down the page using different scroll methods (scrollBy and scrollTo) to various positions.

Starting URL: https://www.oracle.com/in/java/

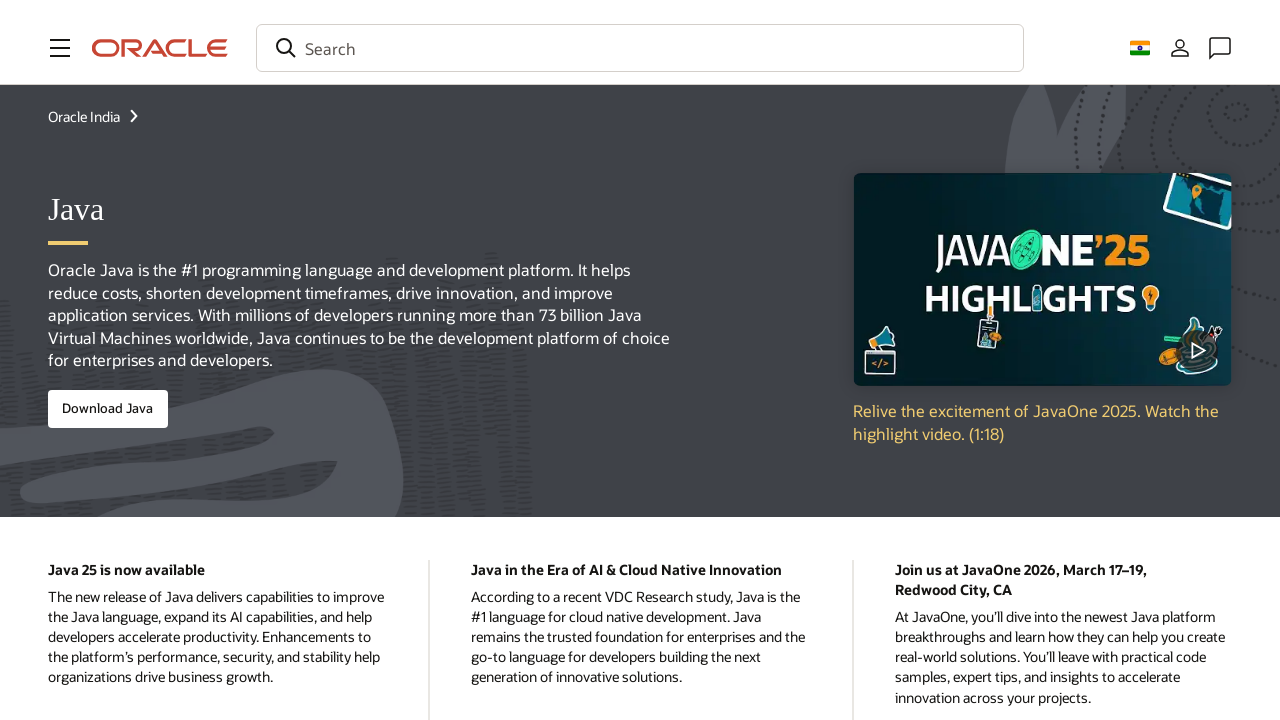

Scrolled down by 1000 pixels using scrollBy
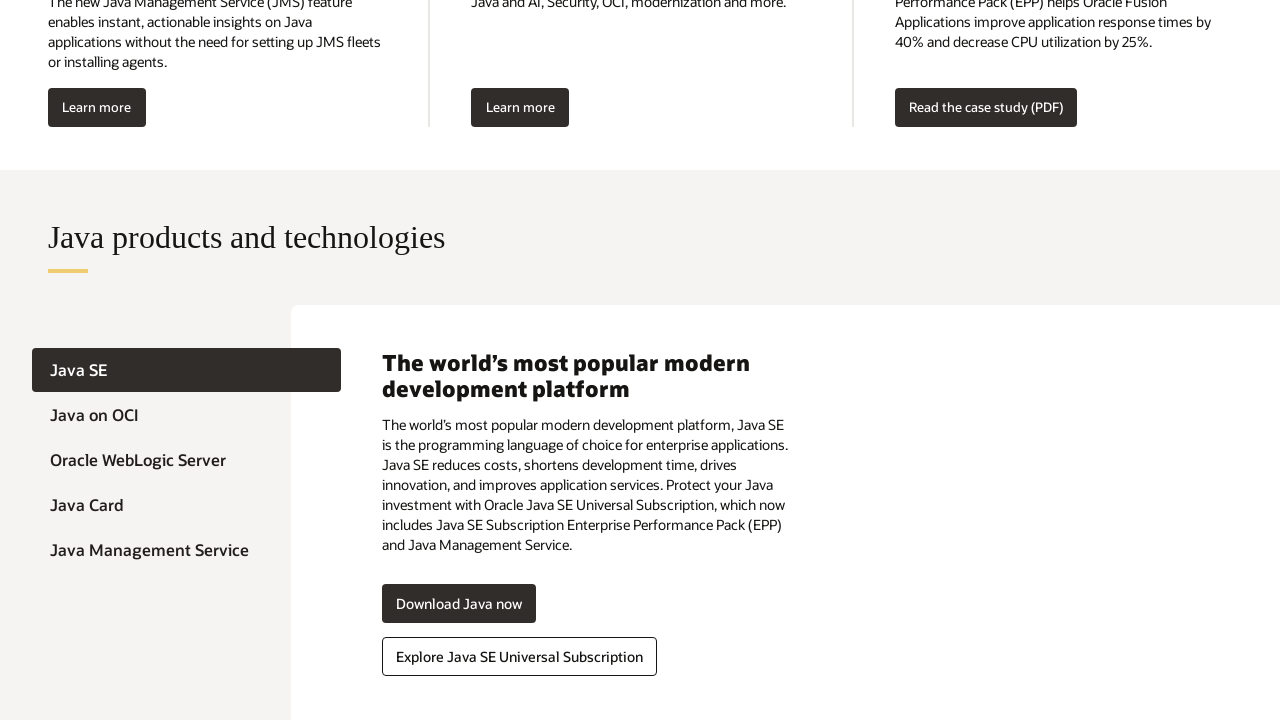

Scrolled down by another 1000 pixels using scrollBy
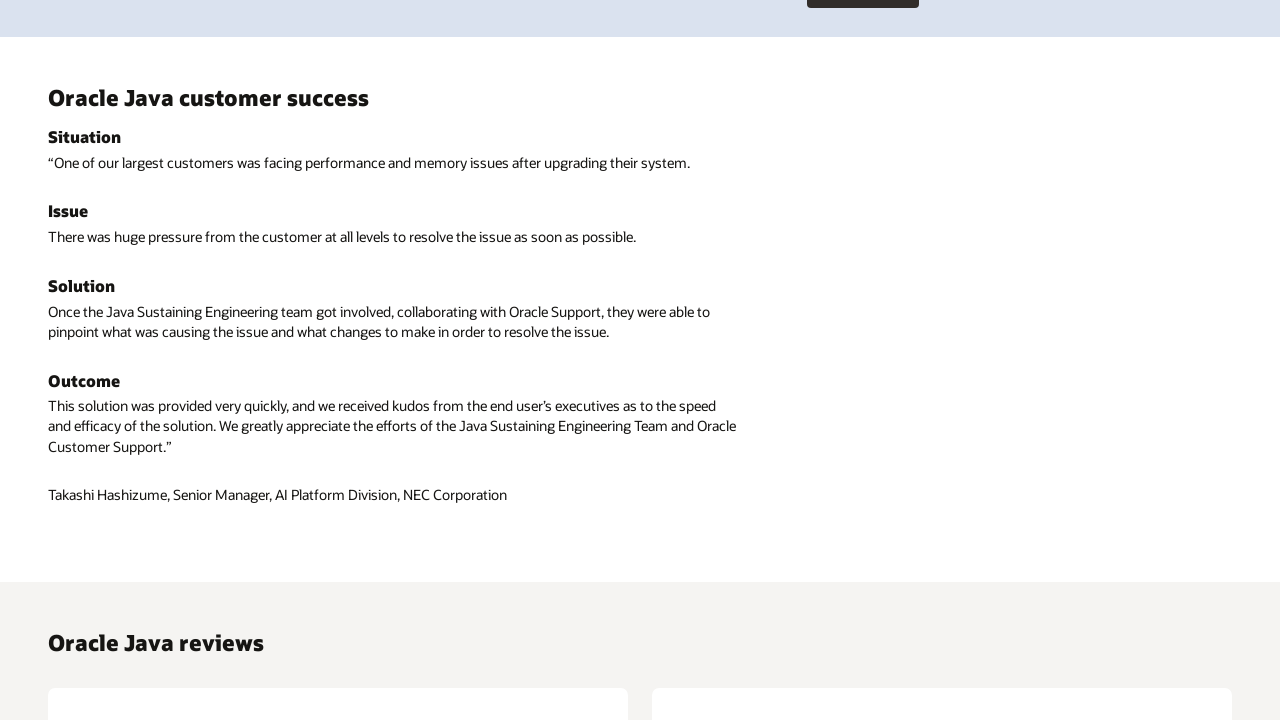

Scrolled to absolute position 500 pixels from top using scrollTo
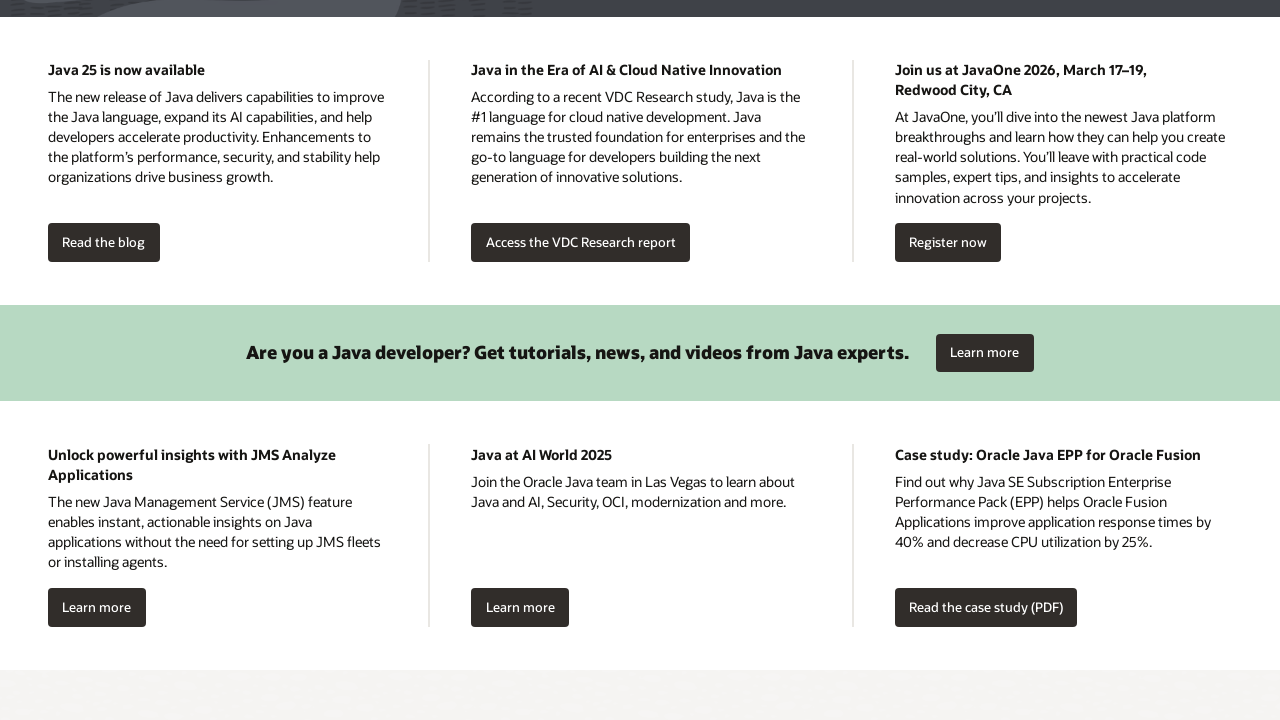

Scrolled to absolute position 5000 pixels from top using scrollTo
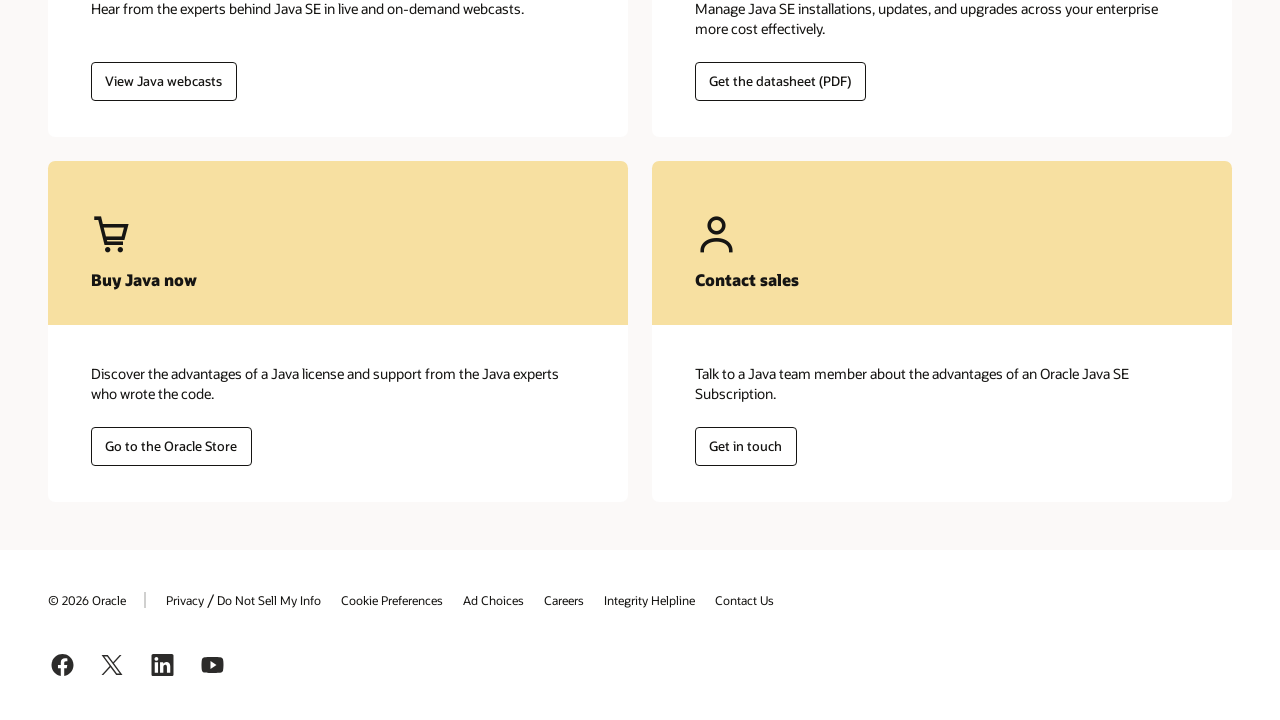

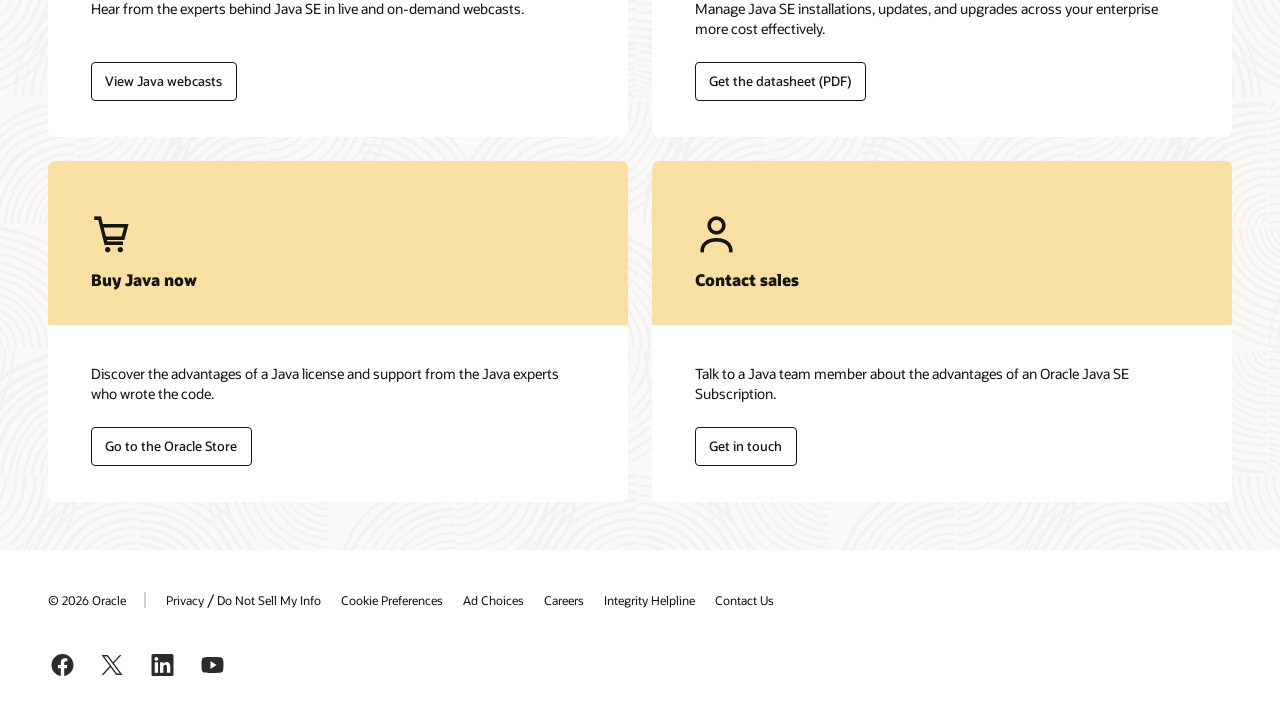